Navigates to the EvilTester Sloganizer app and clicks on the navigation link in the header

Starting URL: https://eviltester.github.io/TestingApp/apps/sloganizer/version/3/sloganizer.html

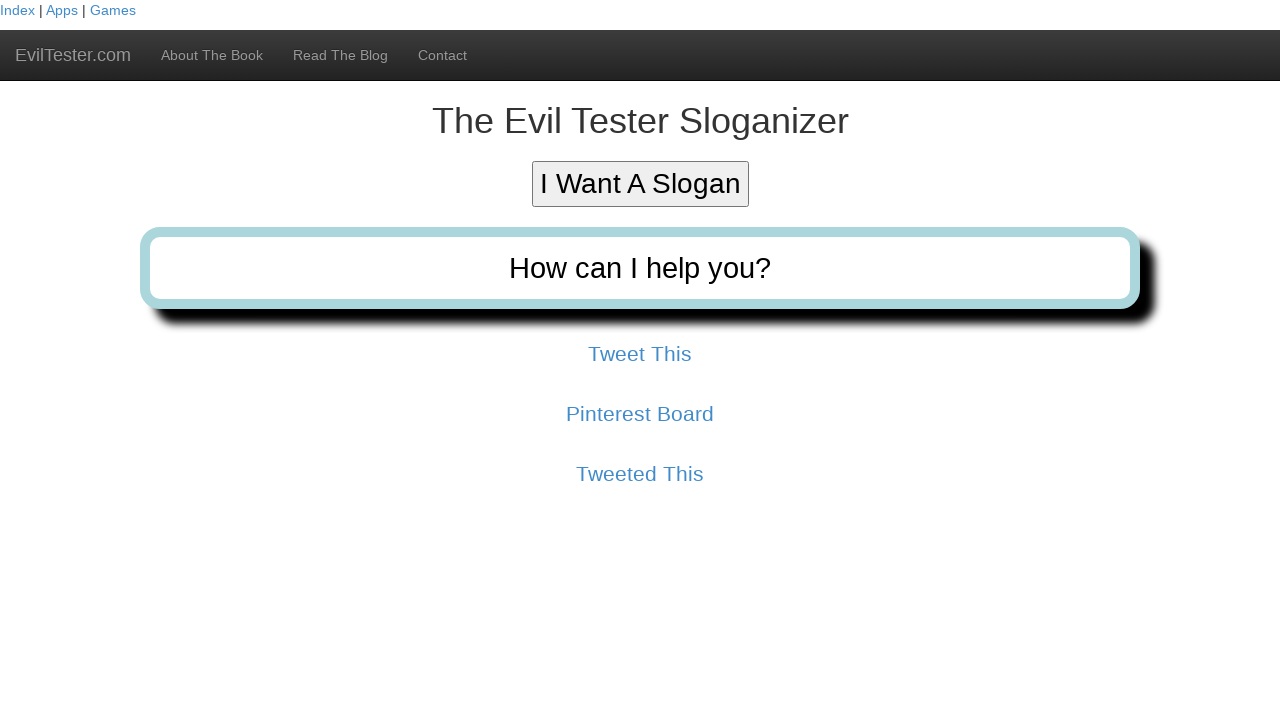

Navigated to EvilTester Sloganizer app
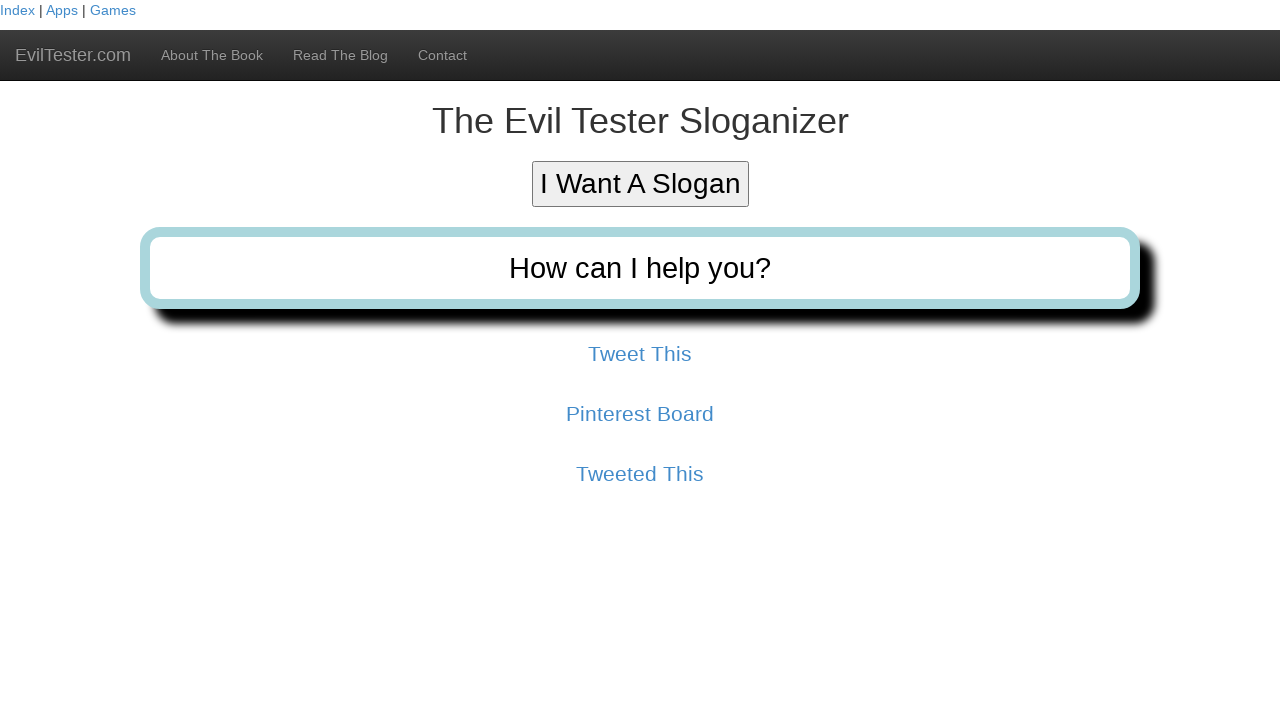

Clicked on the navigation link in the header at (73, 55) on nav > div:first-child > a
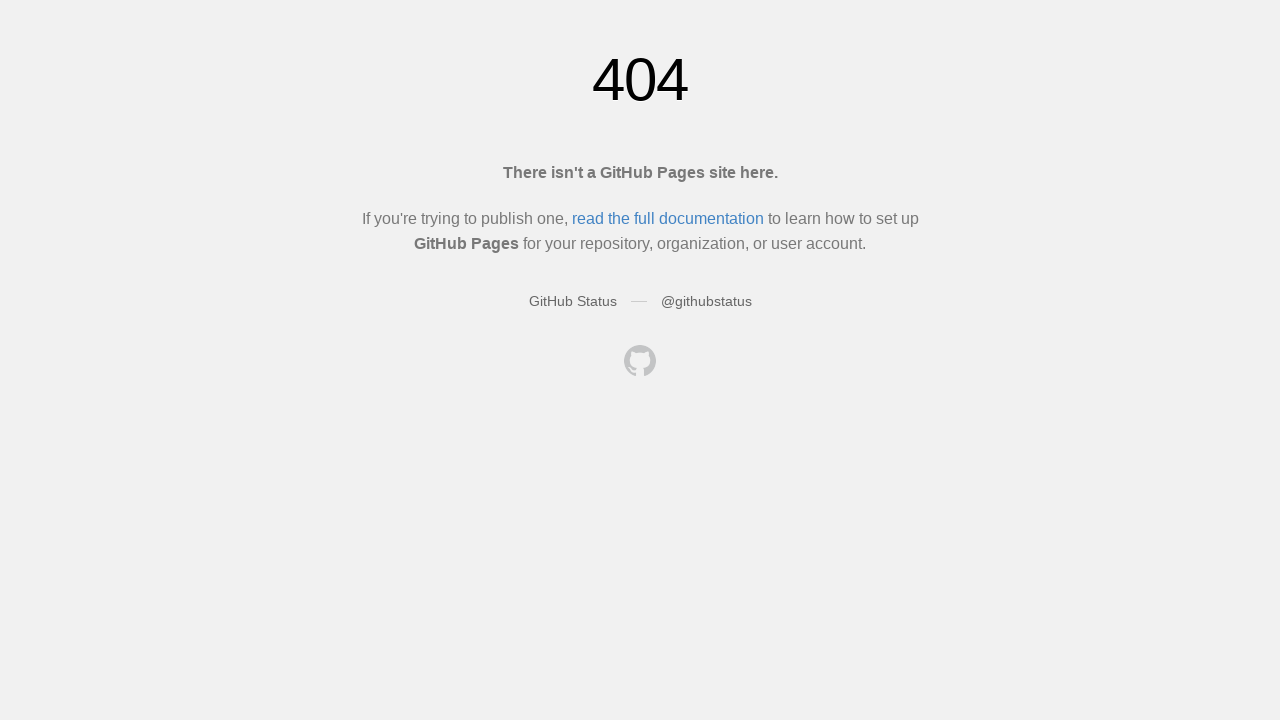

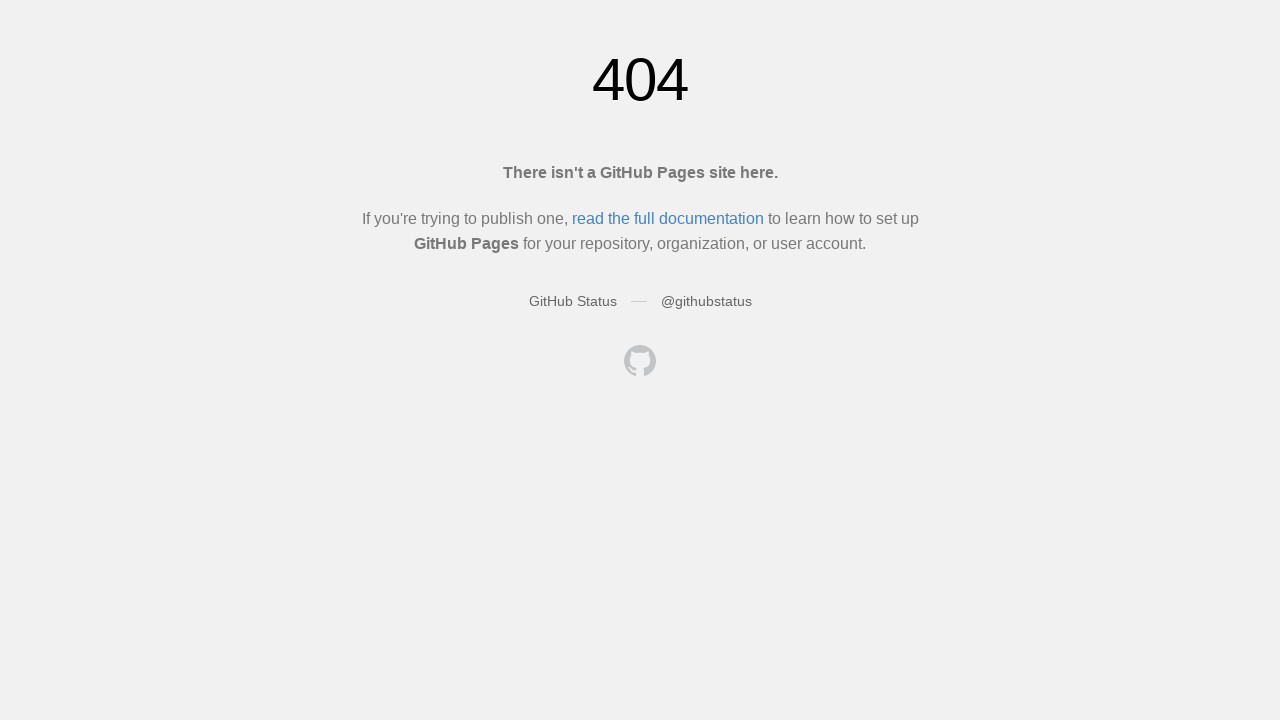